Tests opting out of A/B tests by adding an Optimizely opt-out cookie after visiting the page, then refreshing to verify the opt-out takes effect.

Starting URL: http://the-internet.herokuapp.com/abtest

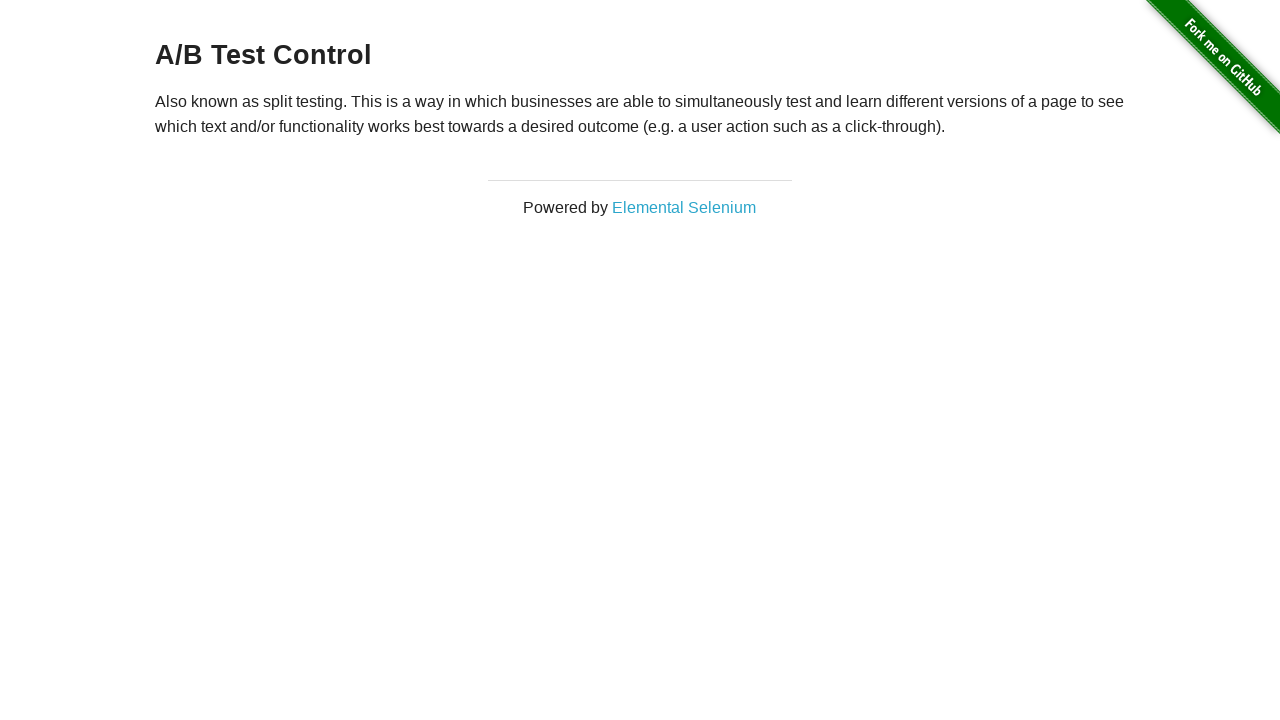

Retrieved initial heading text to verify A/B test group
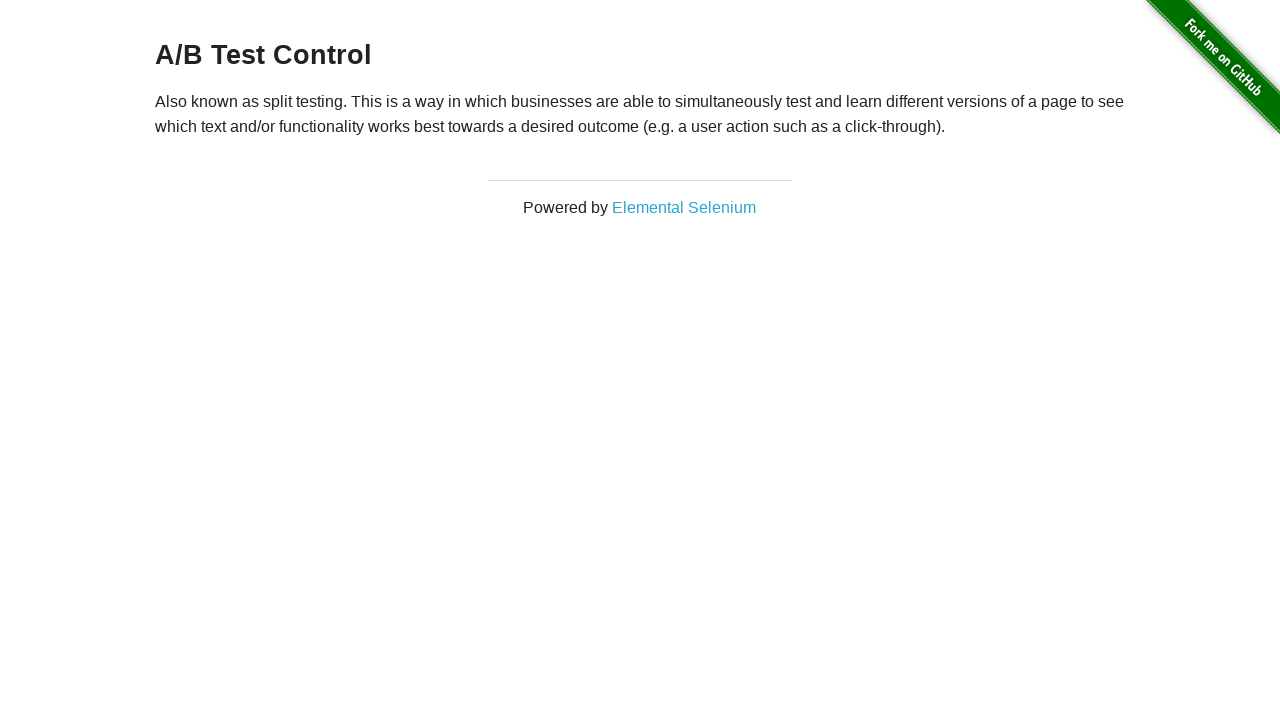

Asserted heading text confirms we are in an A/B test group
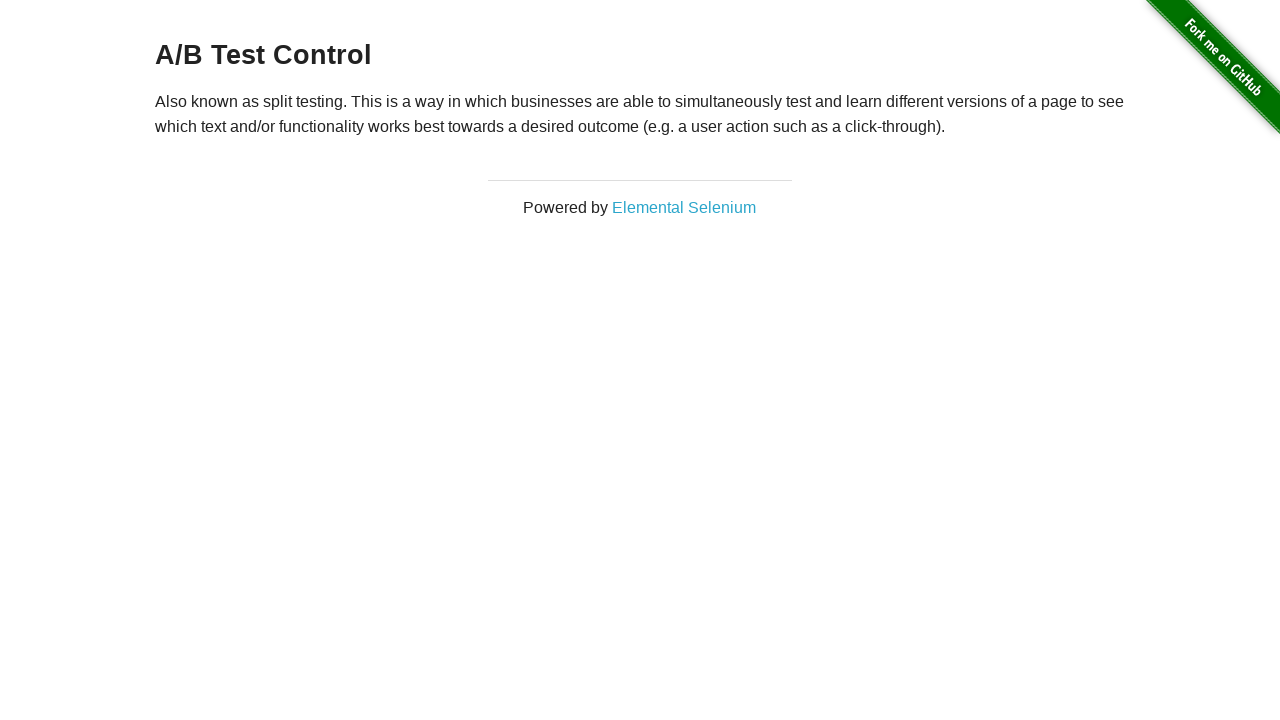

Added Optimizely opt-out cookie
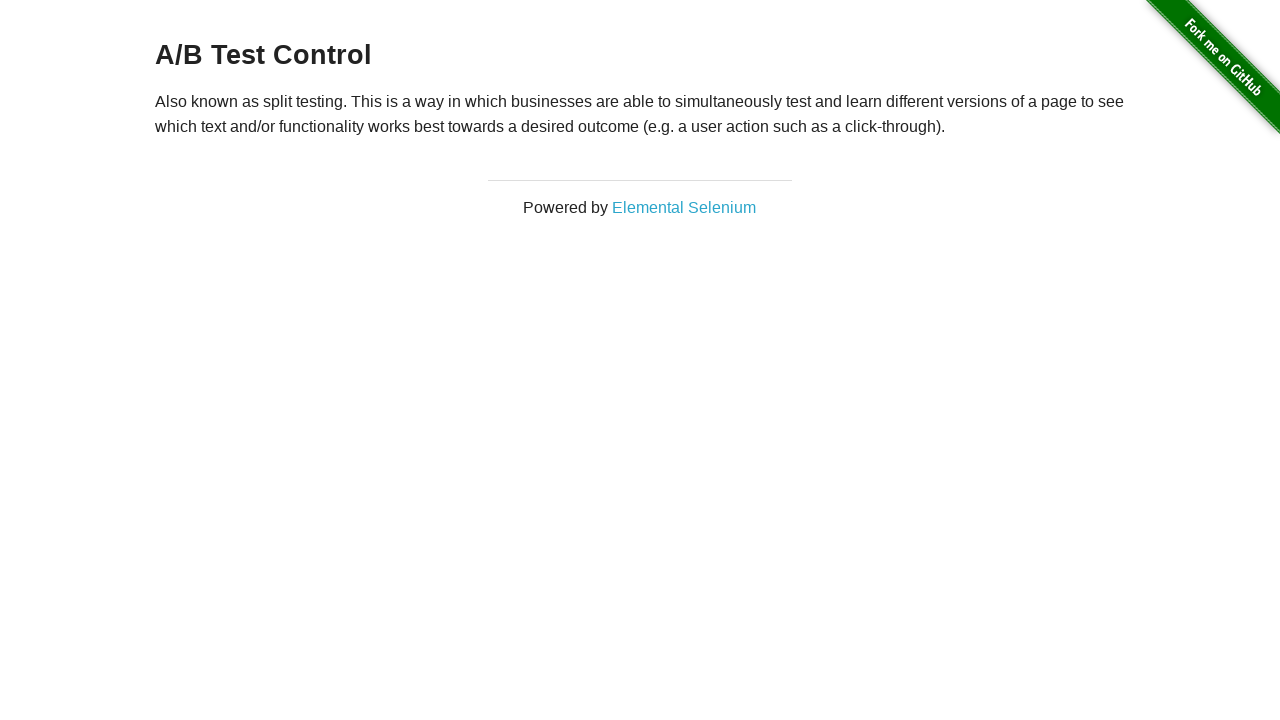

Reloaded page to apply opt-out cookie
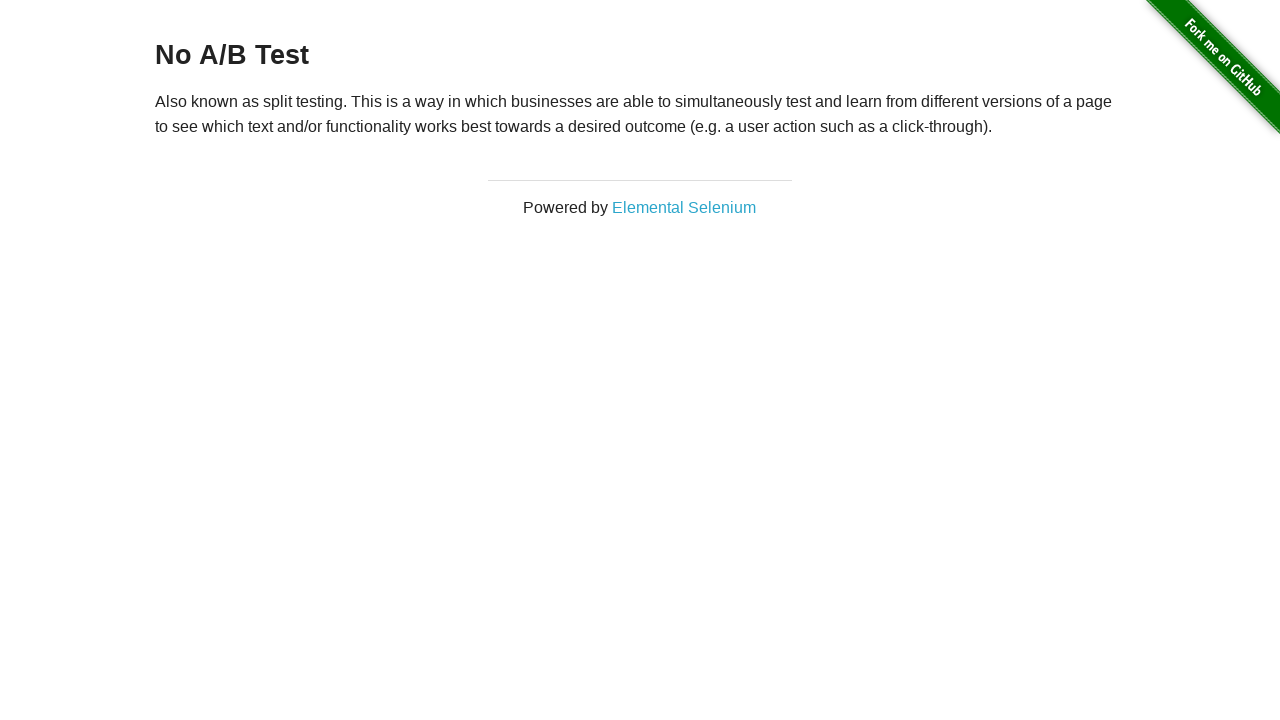

Retrieved heading text after page reload to verify opt-out
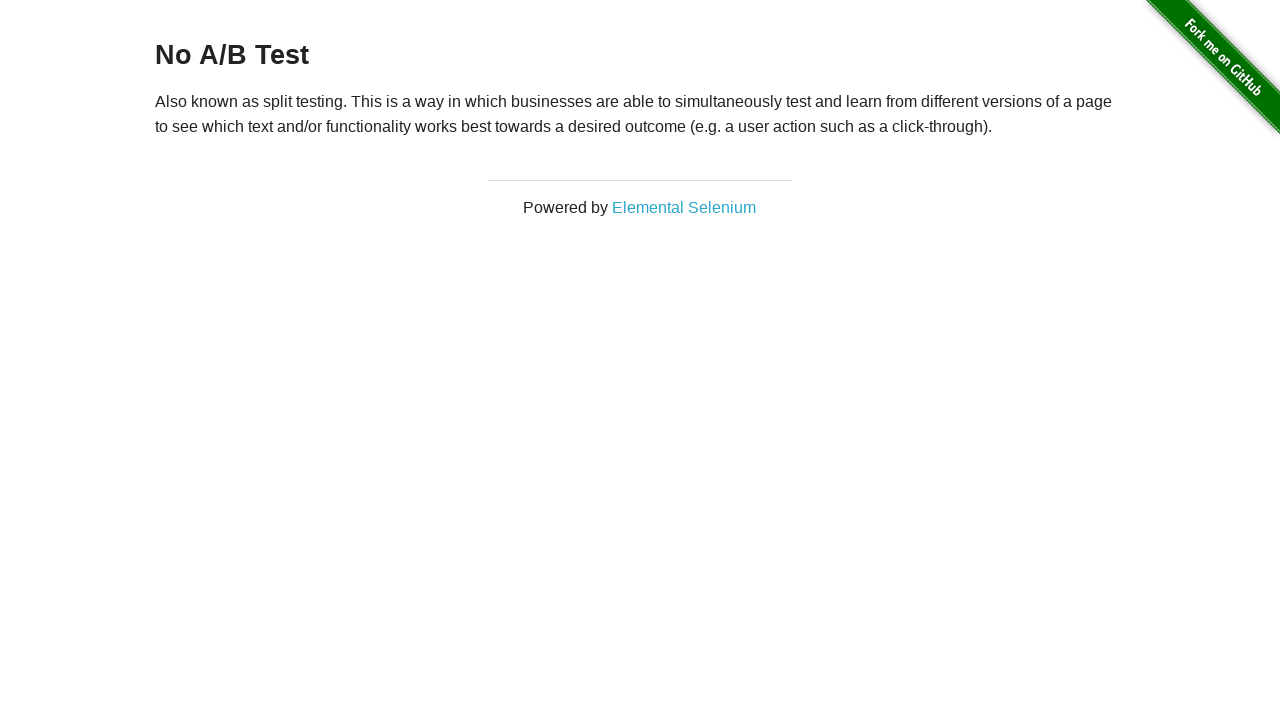

Asserted heading text confirms opt-out was successful and no A/B test is active
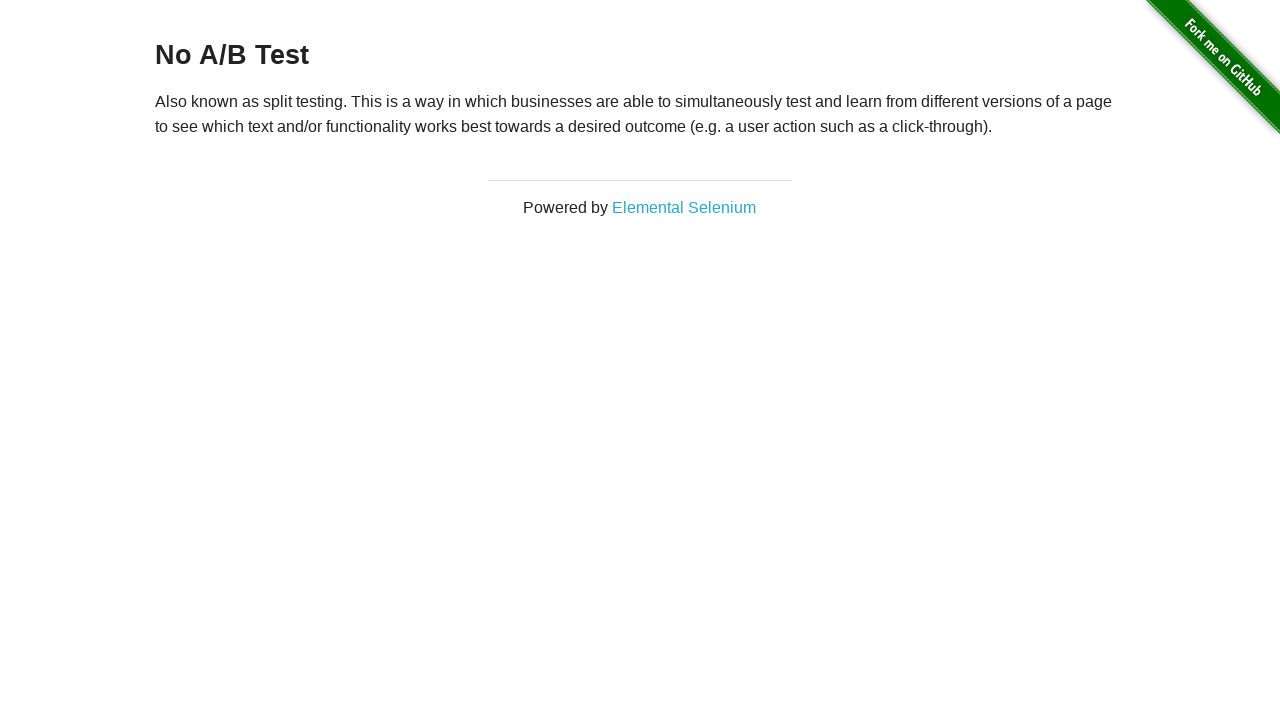

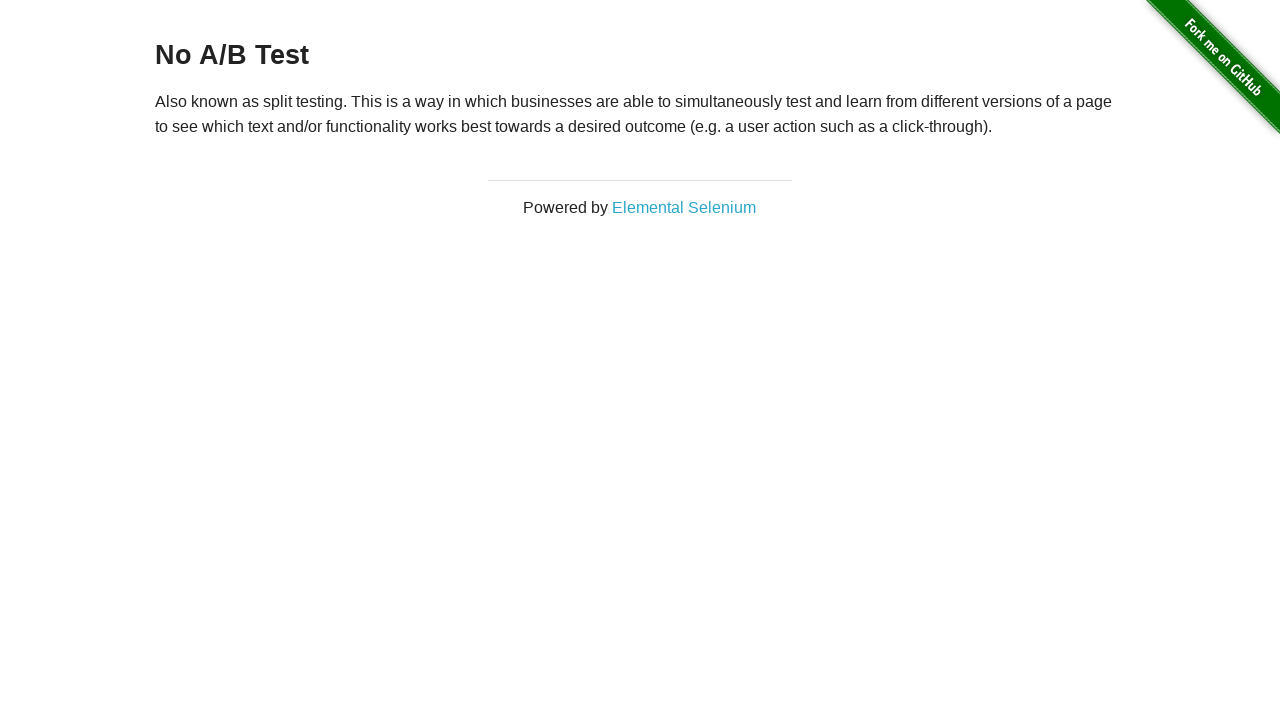